Tests the Green Kart website by typing a search query "ca" in the search field and verifying that 4 visible products are displayed matching the search criteria.

Starting URL: https://rahulshettyacademy.com/seleniumPractise/

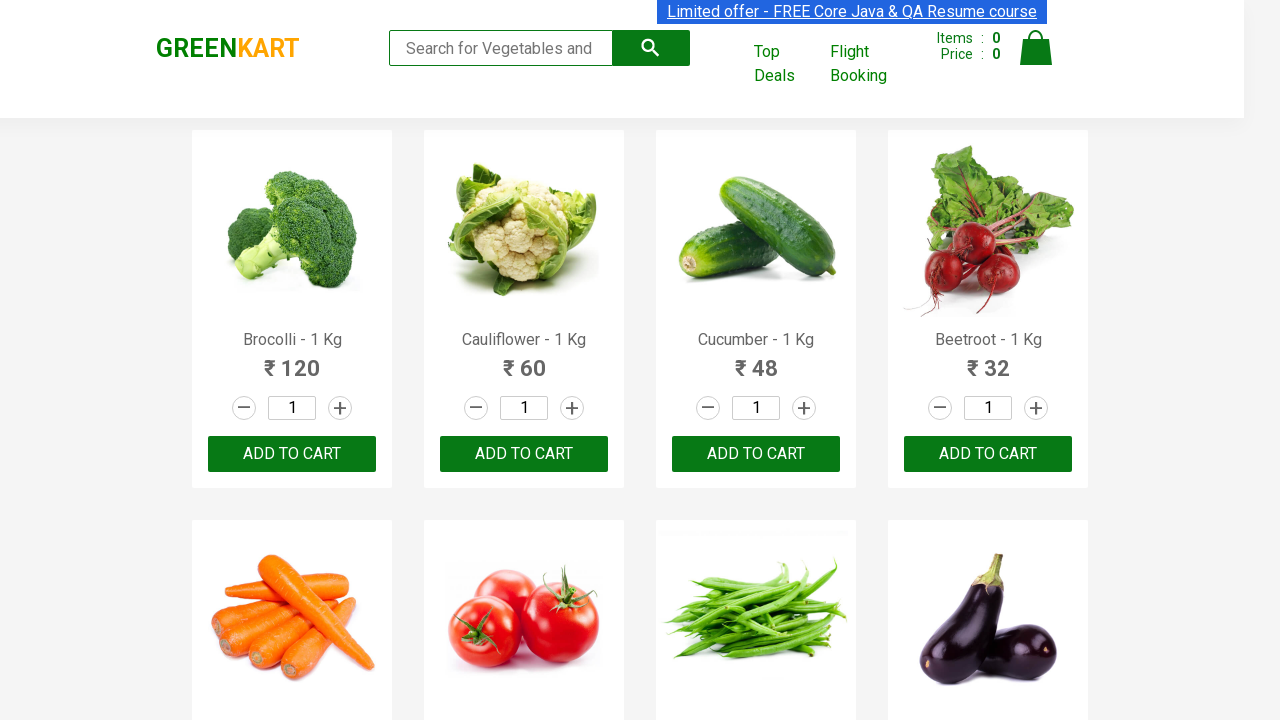

Typed search query 'ca' in the search field on .search-keyword
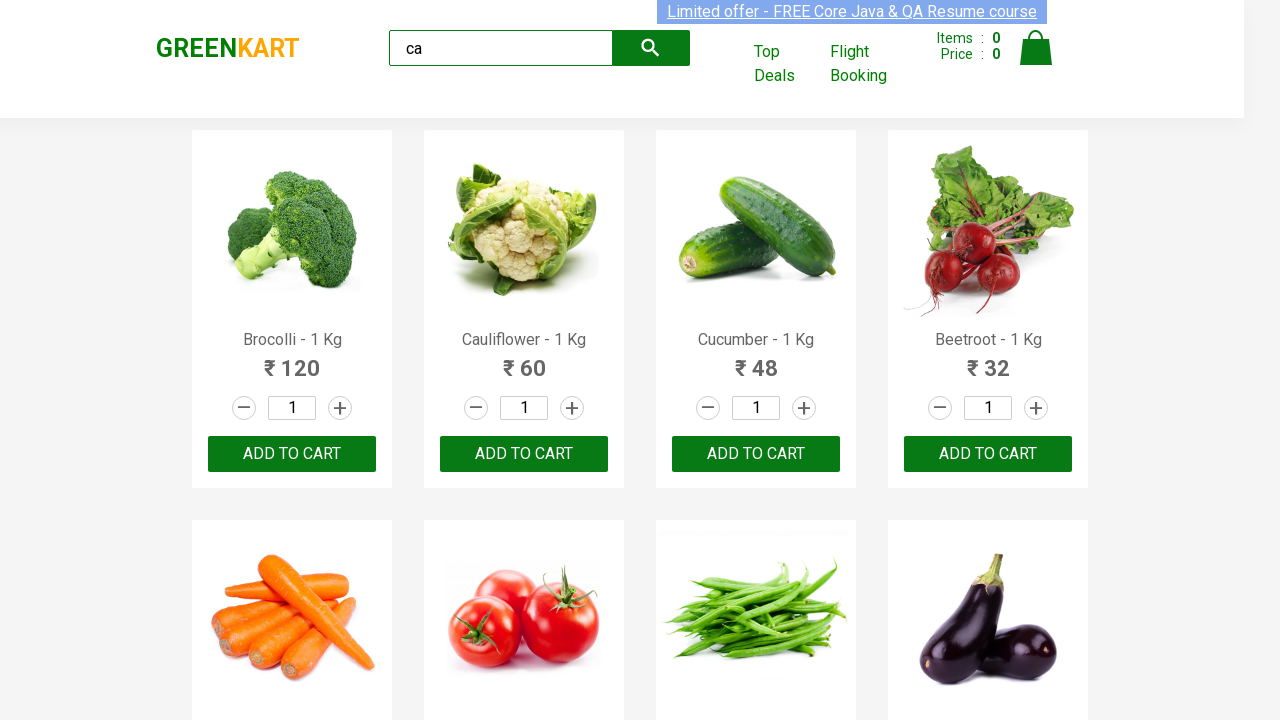

Waited 2000ms for search results to filter
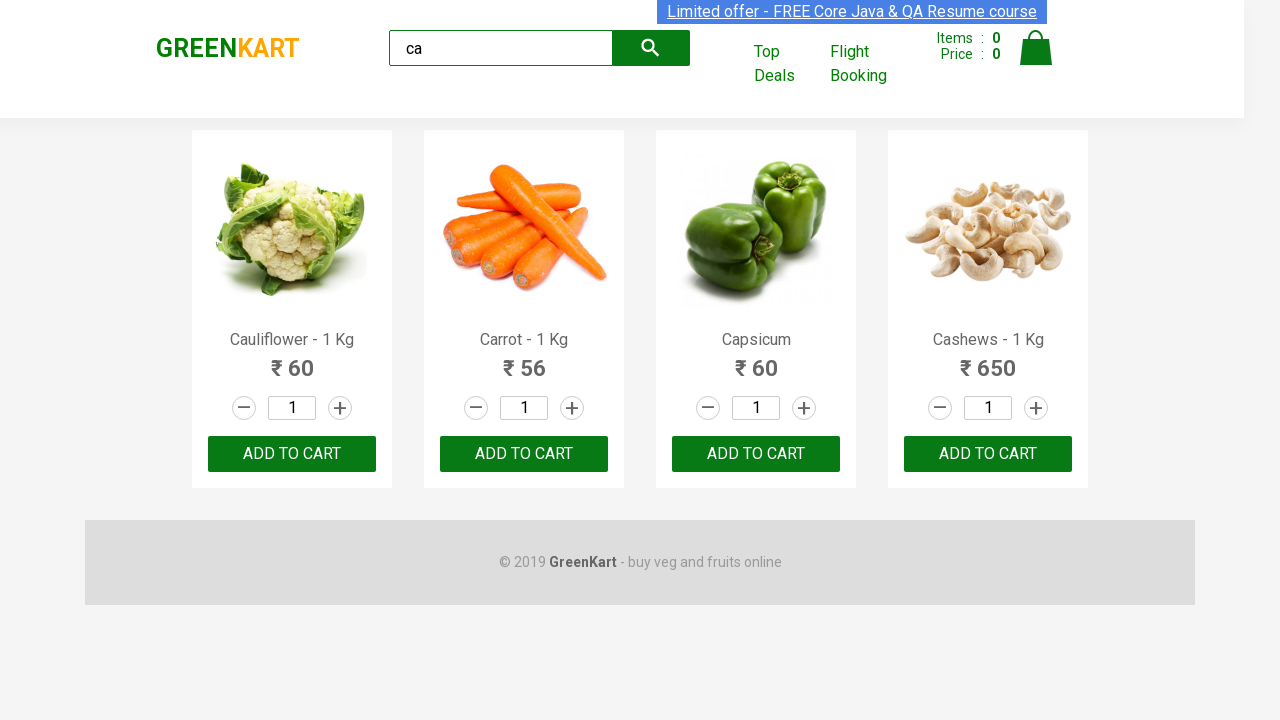

Located all product elements on the page
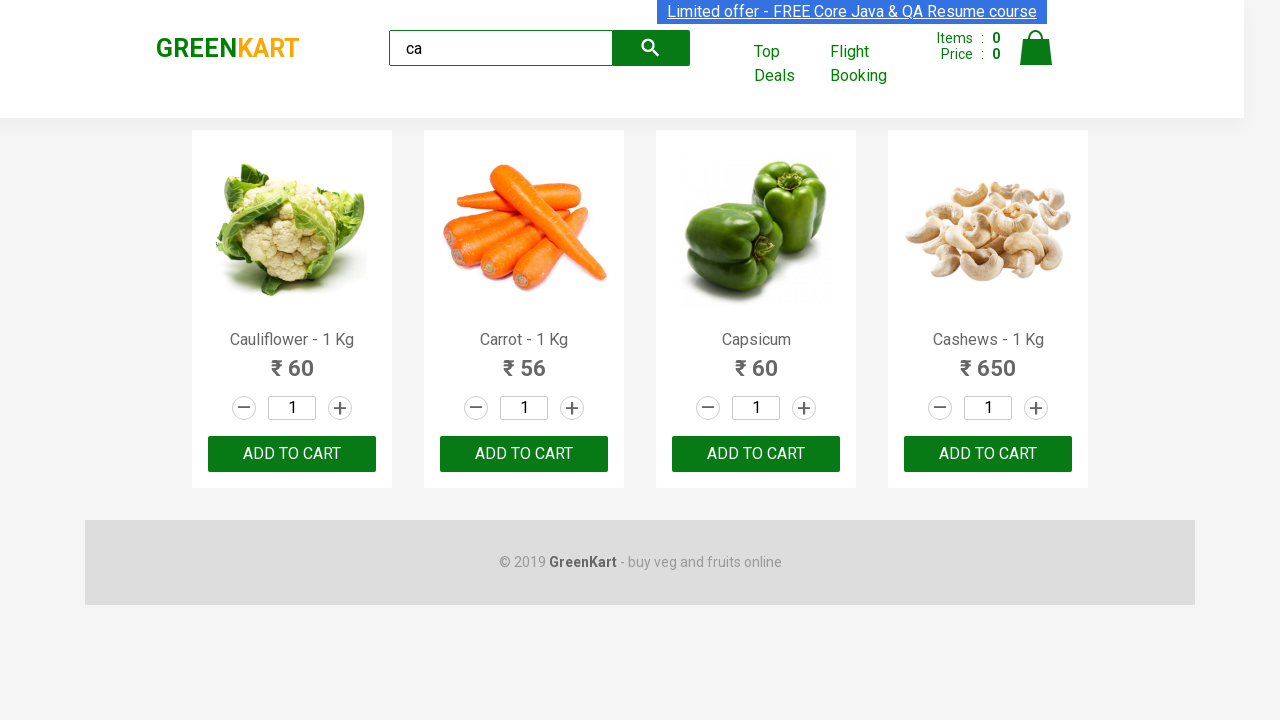

Verified that exactly 4 visible products are displayed matching the search criteria
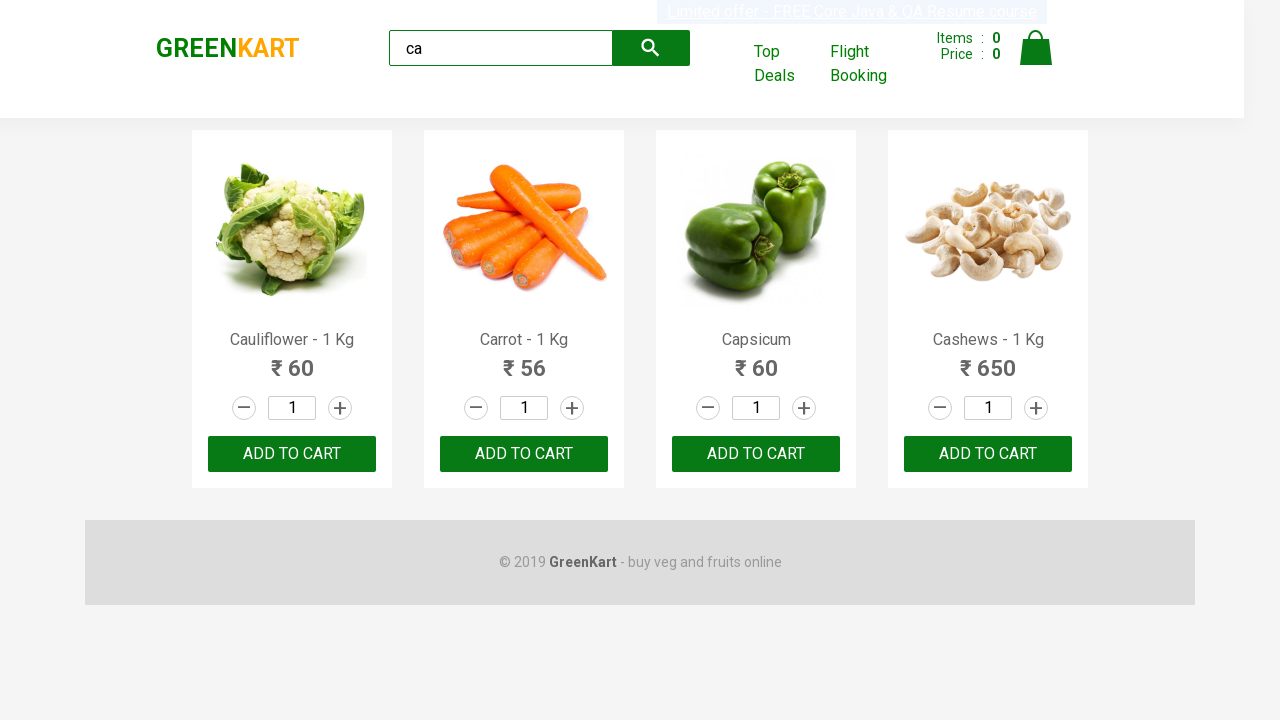

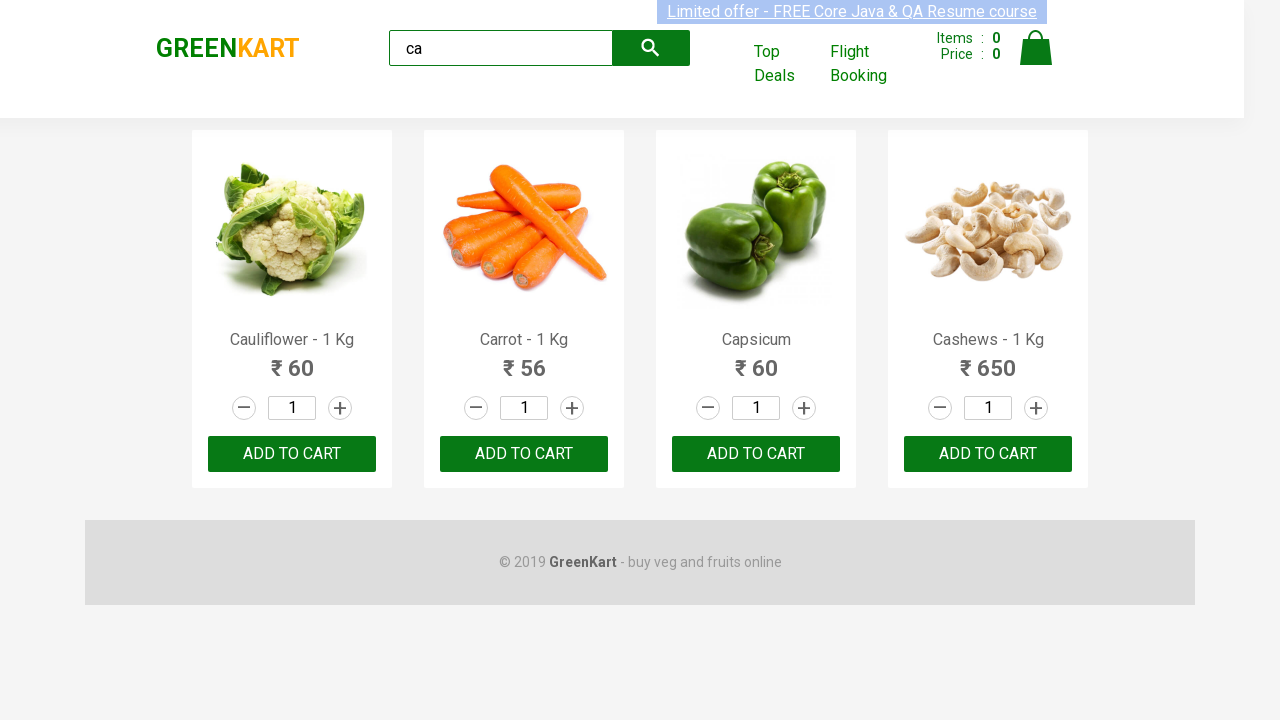